Tests a passenger dropdown selector by clicking to open it, incrementing the adult passenger count 5 times, and verifying the final count displays "6 Adult"

Starting URL: https://rahulshettyacademy.com/dropdownsPractise/

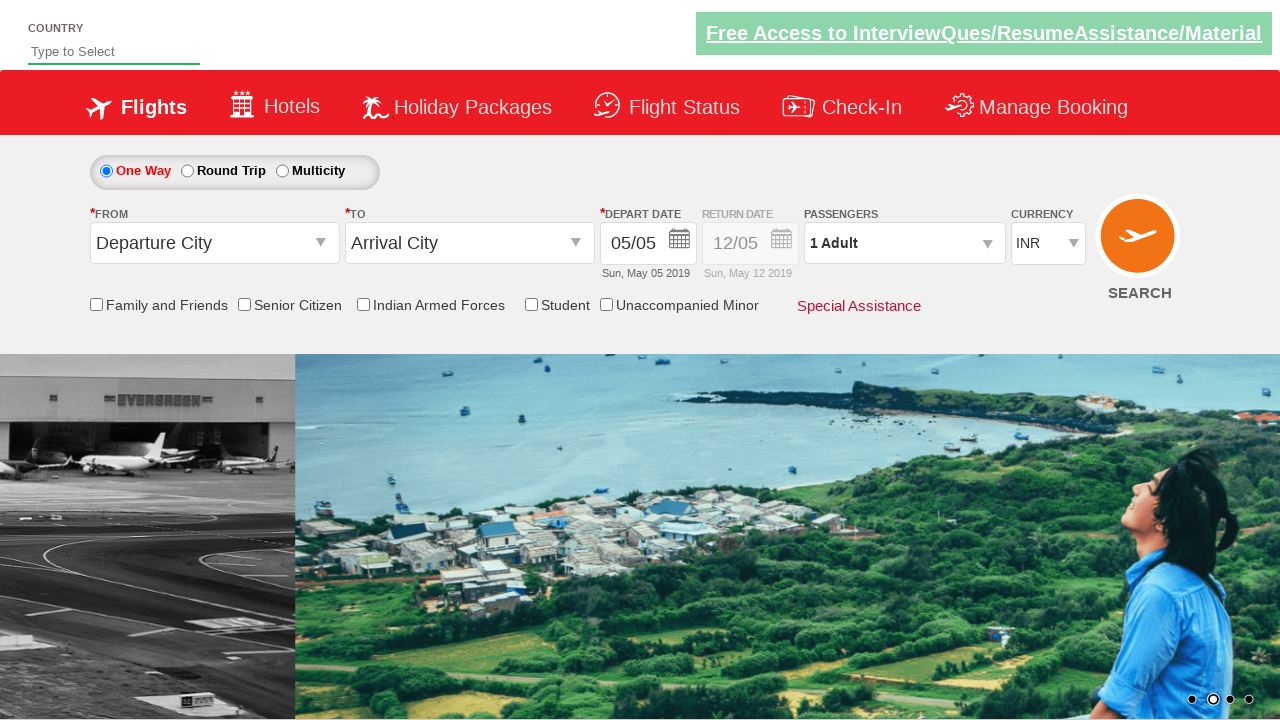

Clicked on passenger info dropdown to open it at (904, 243) on xpath=//div[@id='divpaxinfo']
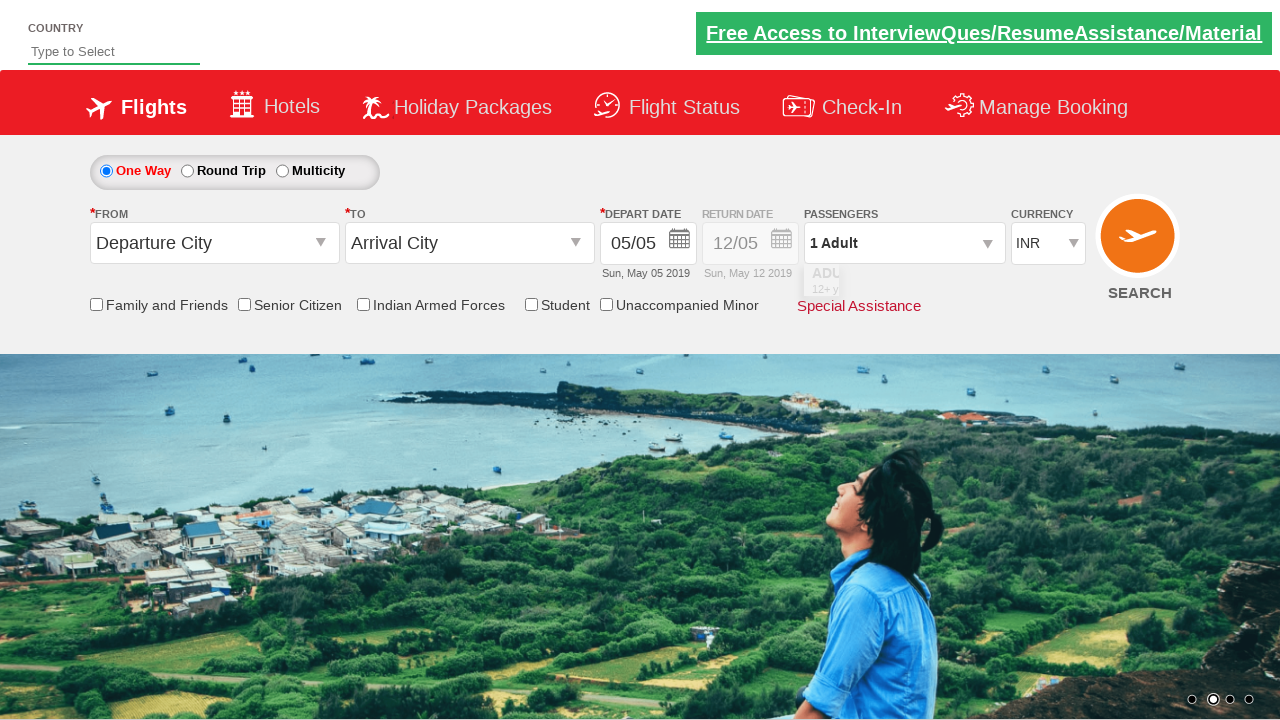

Waited for dropdown to open
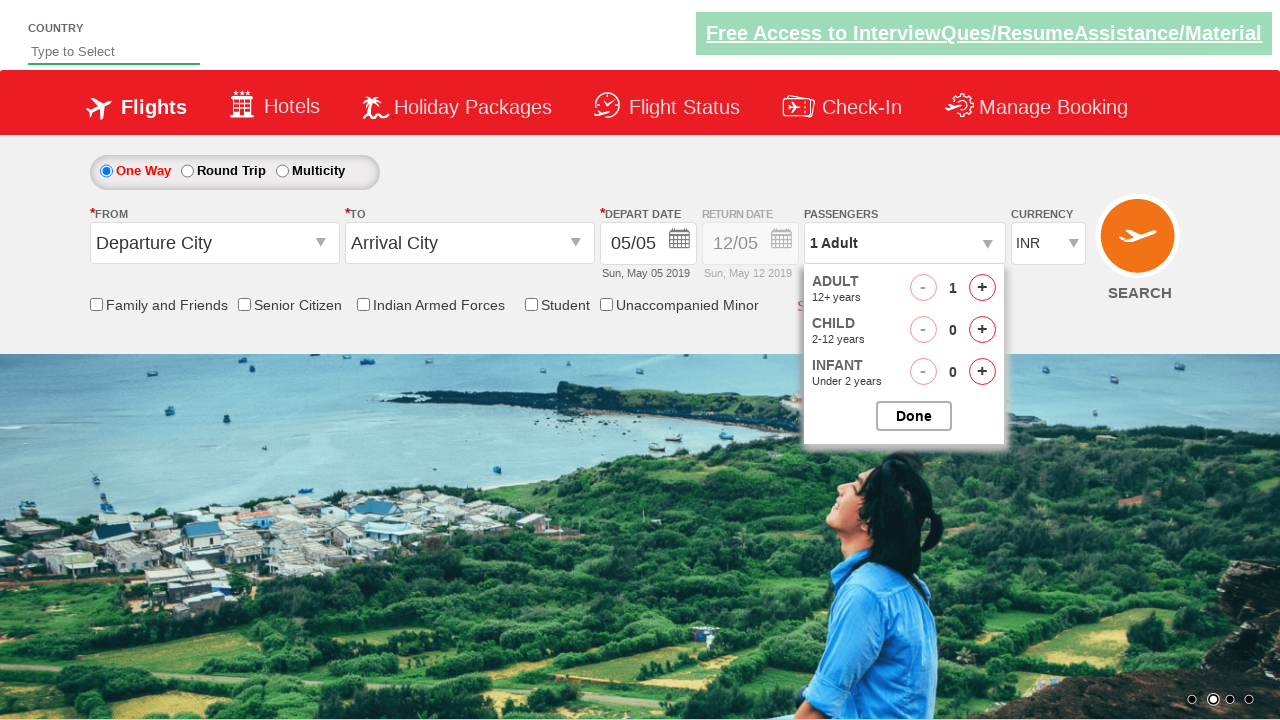

Clicked increment adult button (click 1 of 5) at (982, 288) on xpath=//span[@id='hrefIncAdt']
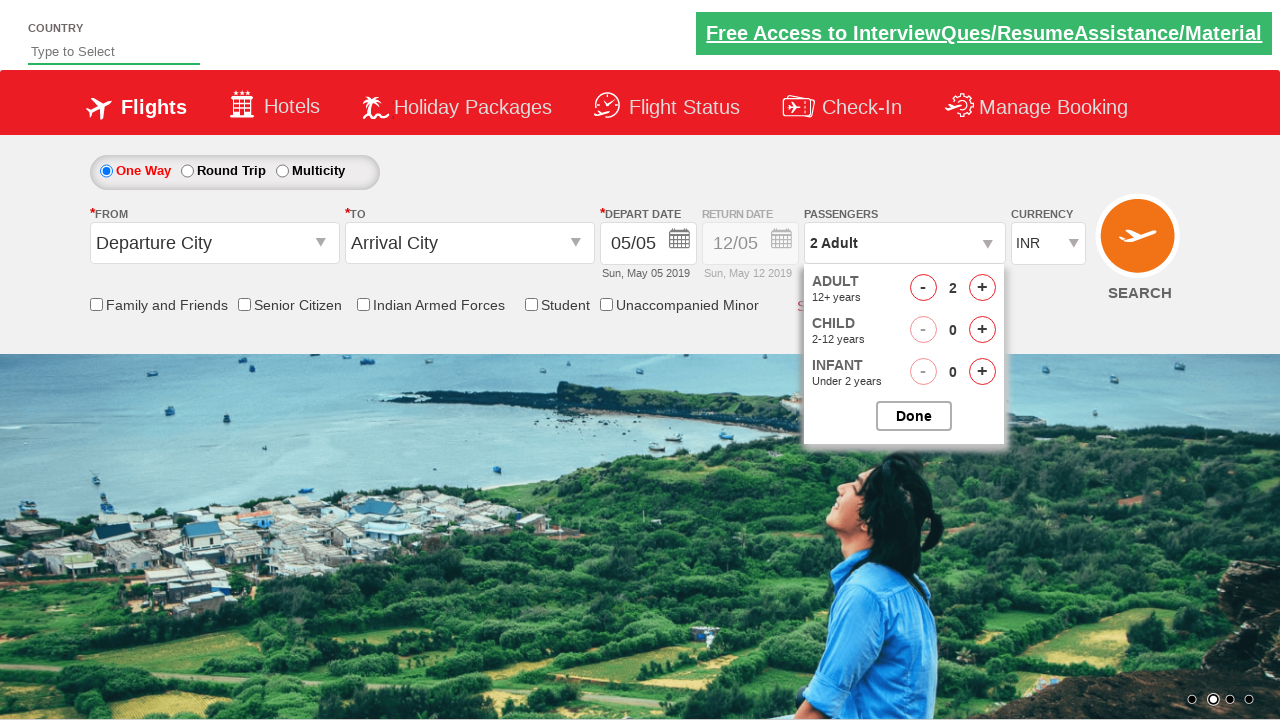

Clicked increment adult button (click 2 of 5) at (982, 288) on xpath=//span[@id='hrefIncAdt']
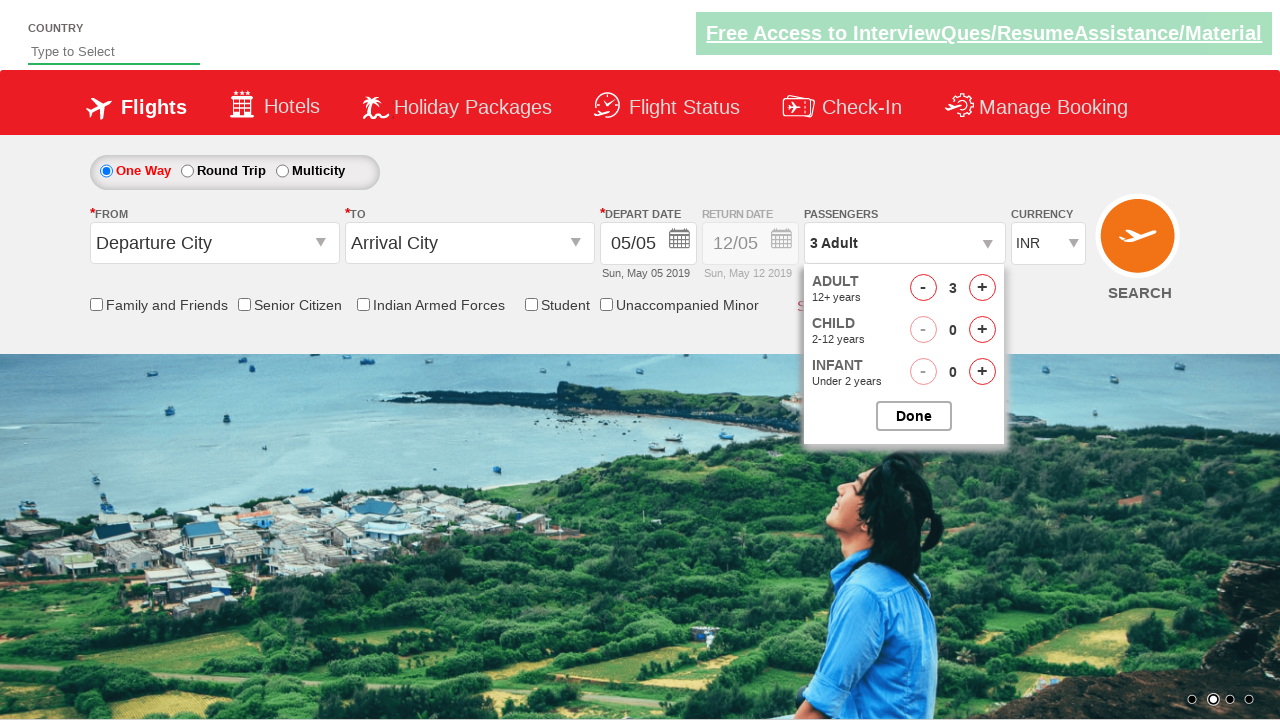

Clicked increment adult button (click 3 of 5) at (982, 288) on xpath=//span[@id='hrefIncAdt']
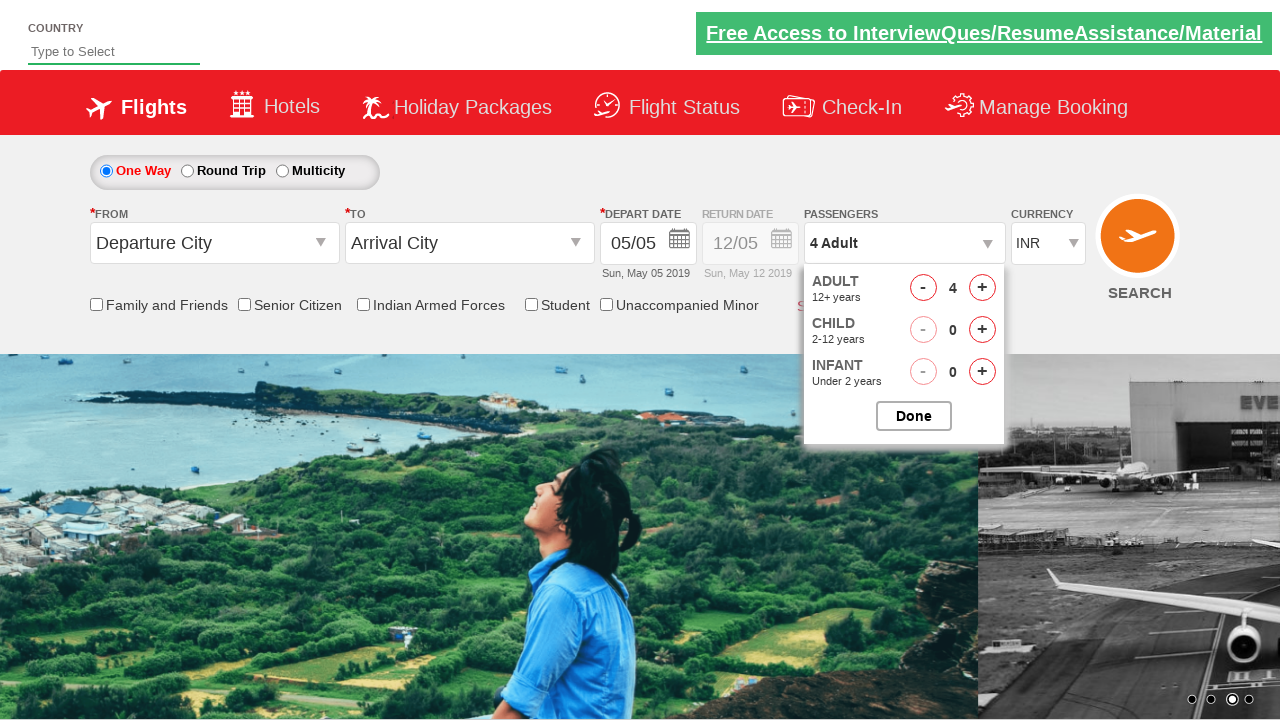

Clicked increment adult button (click 4 of 5) at (982, 288) on xpath=//span[@id='hrefIncAdt']
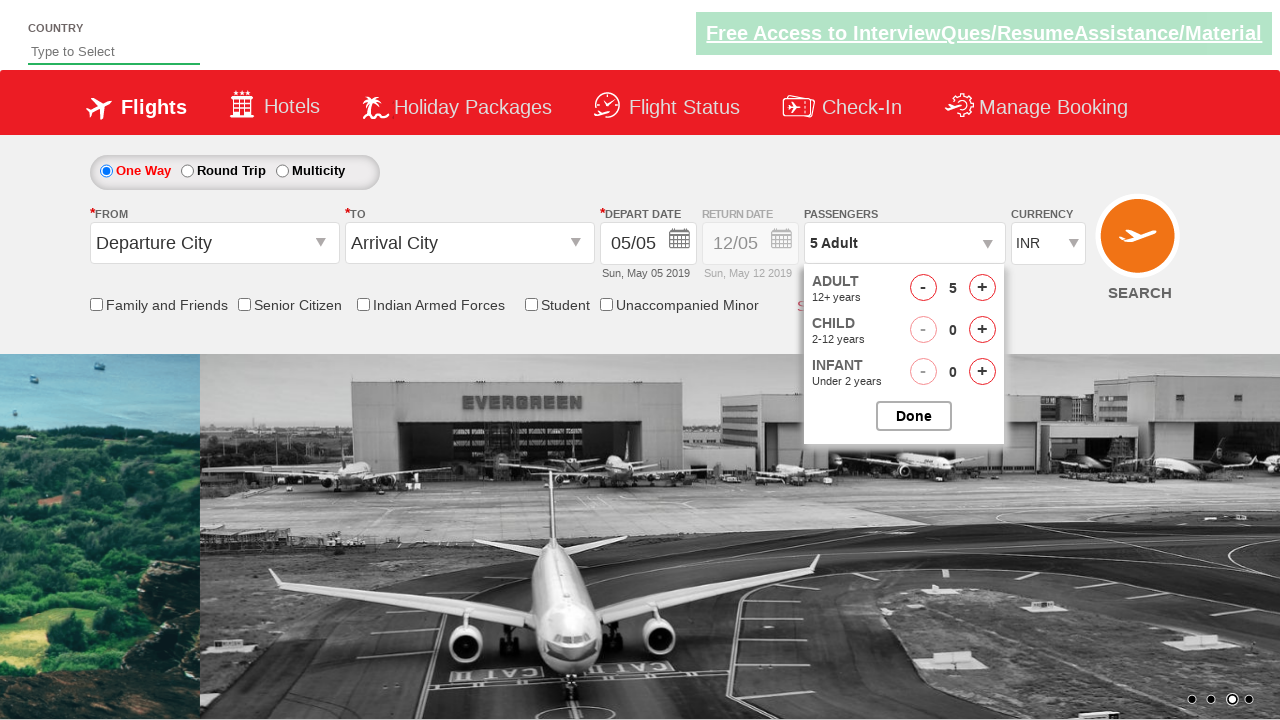

Clicked increment adult button (click 5 of 5) at (982, 288) on xpath=//span[@id='hrefIncAdt']
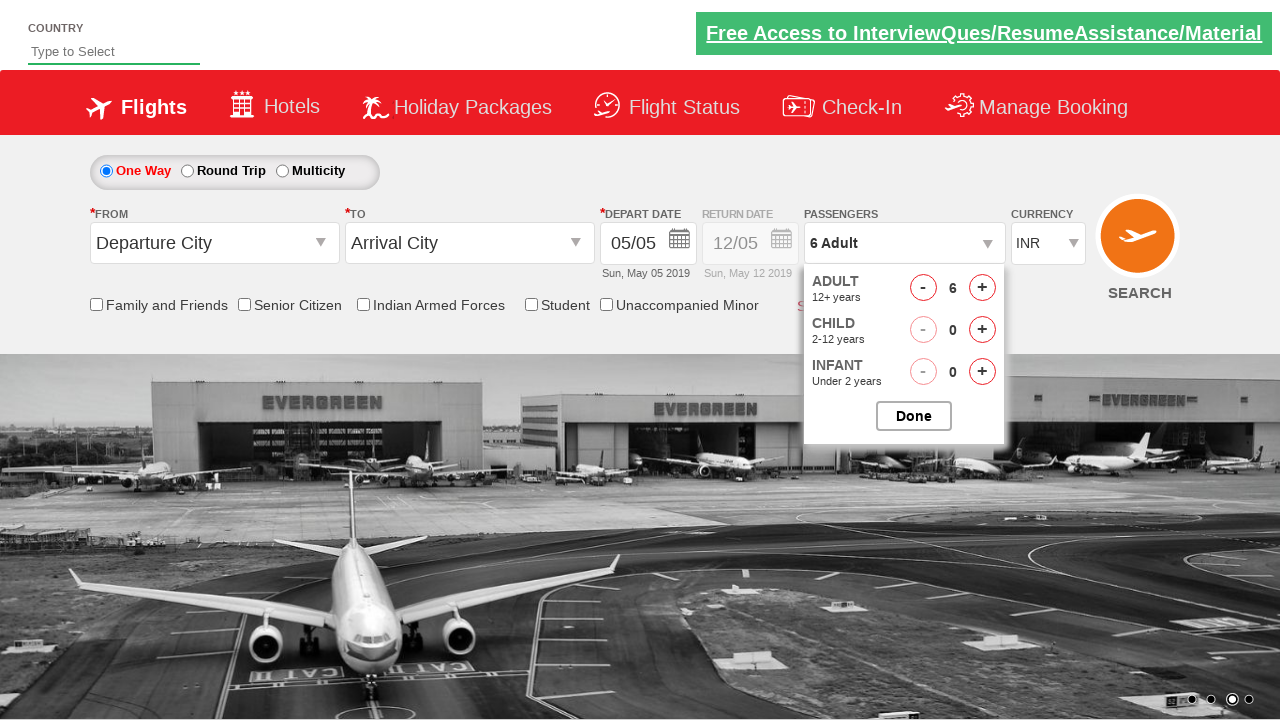

Clicked close/done button on the dropdown at (914, 416) on xpath=//input[@id='btnclosepaxoption']
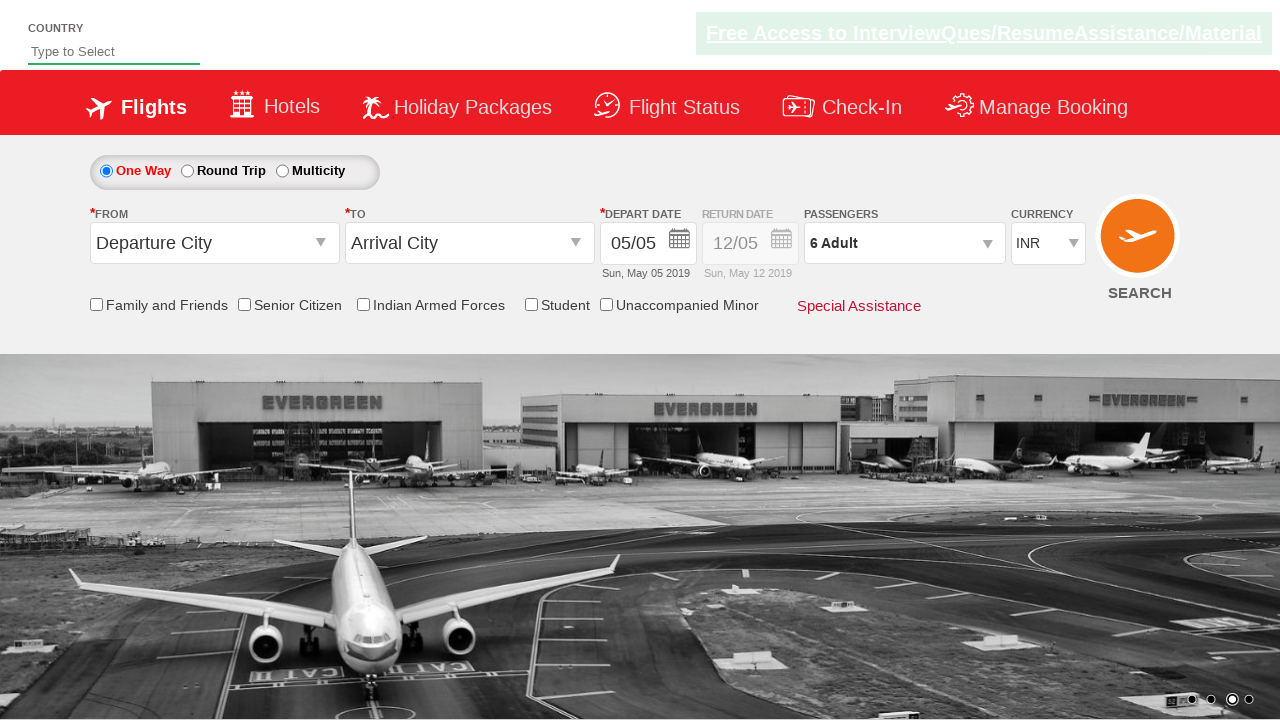

Retrieved passenger count text from dropdown
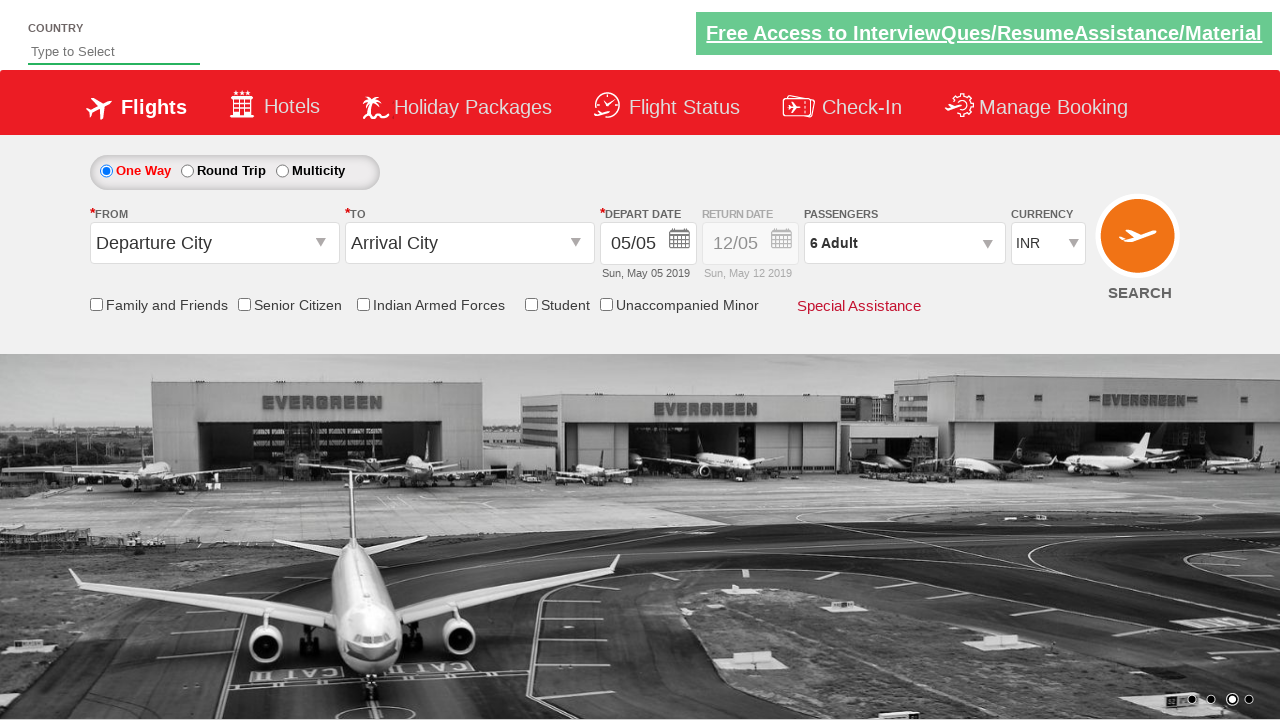

Verified passenger count displays '6 Adult'
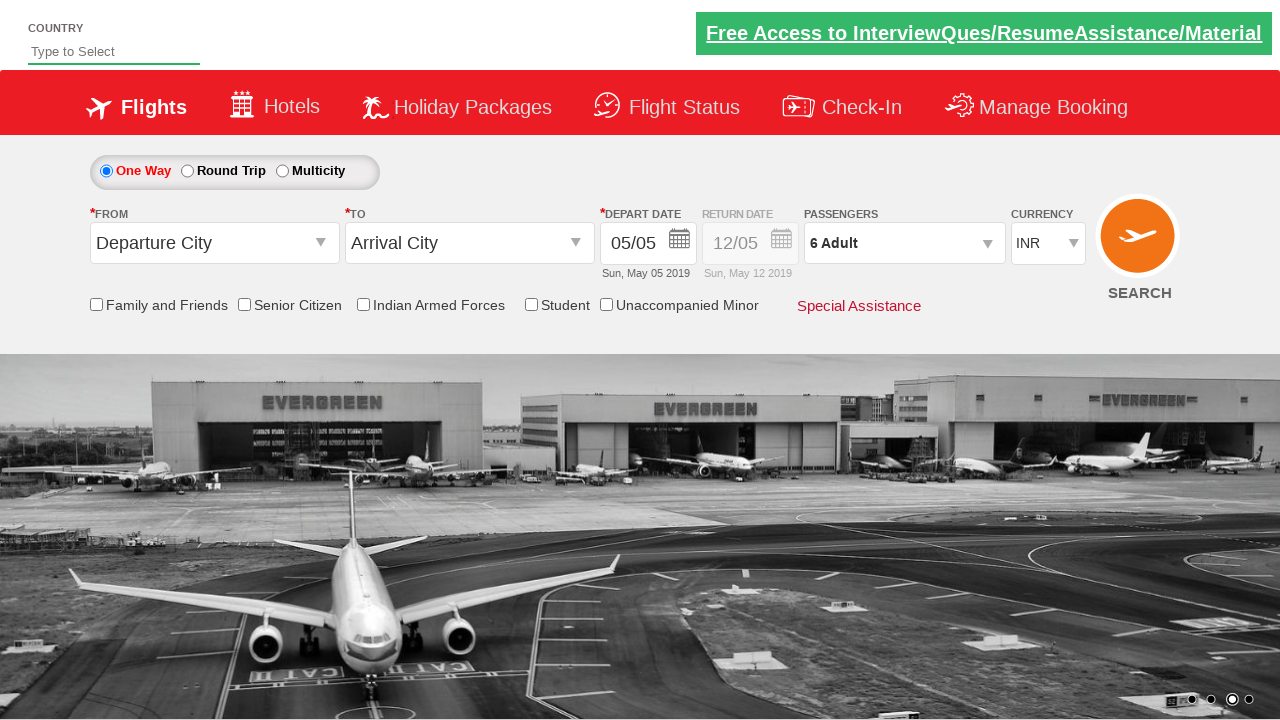

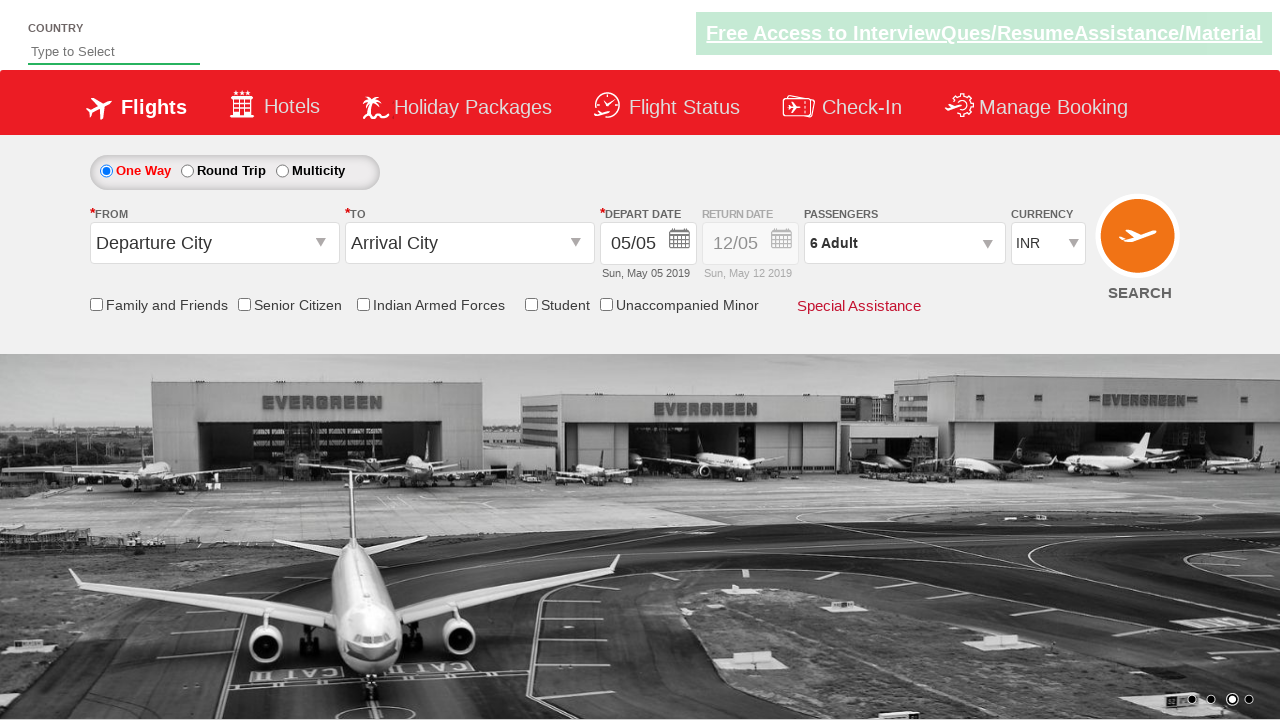